Demonstrates drag-and-drop mouse action by dragging element 'box A' and dropping it onto 'box B' on a drag-and-drop test page.

Starting URL: https://crossbrowsertesting.github.io/drag-and-drop

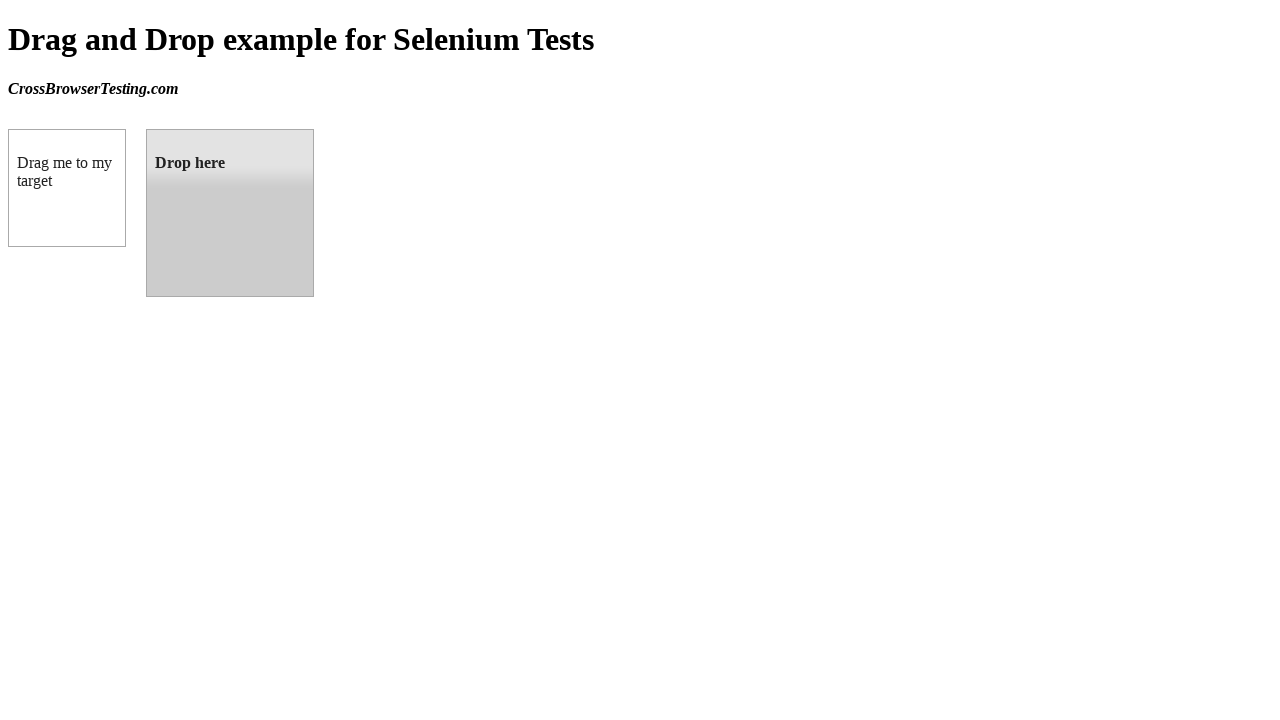

Waited for draggable element to load
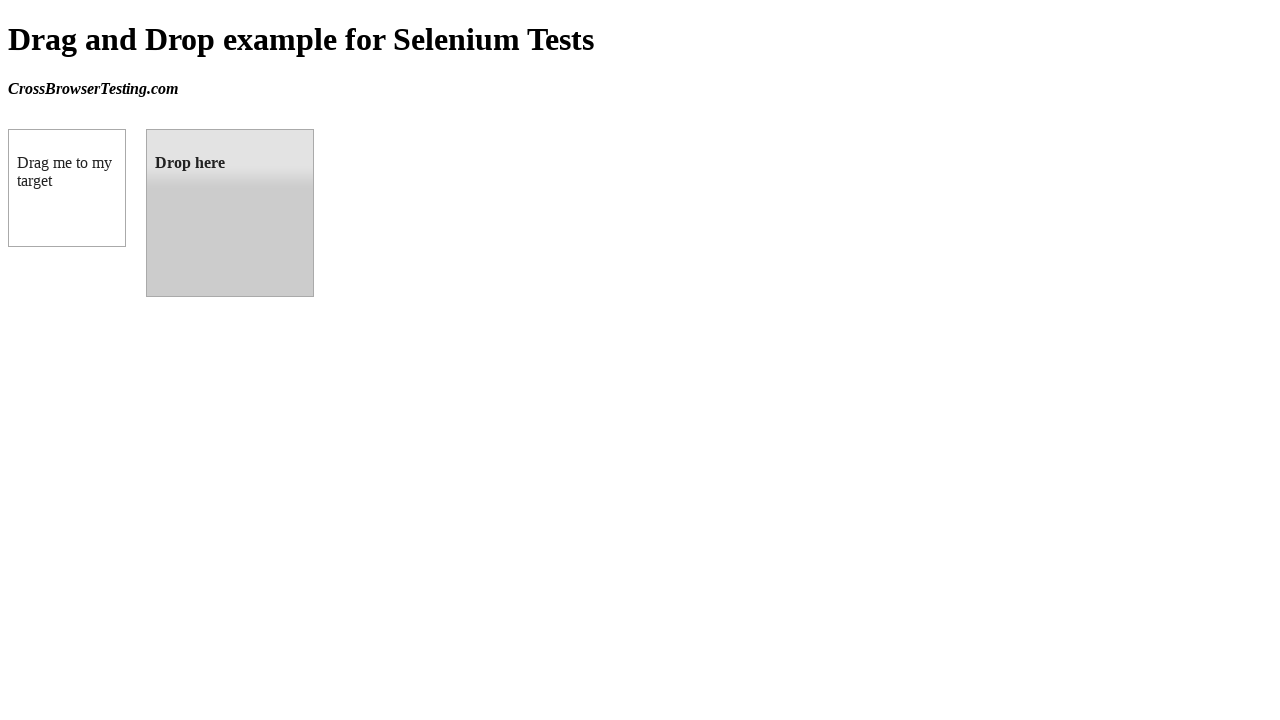

Waited for droppable element to load
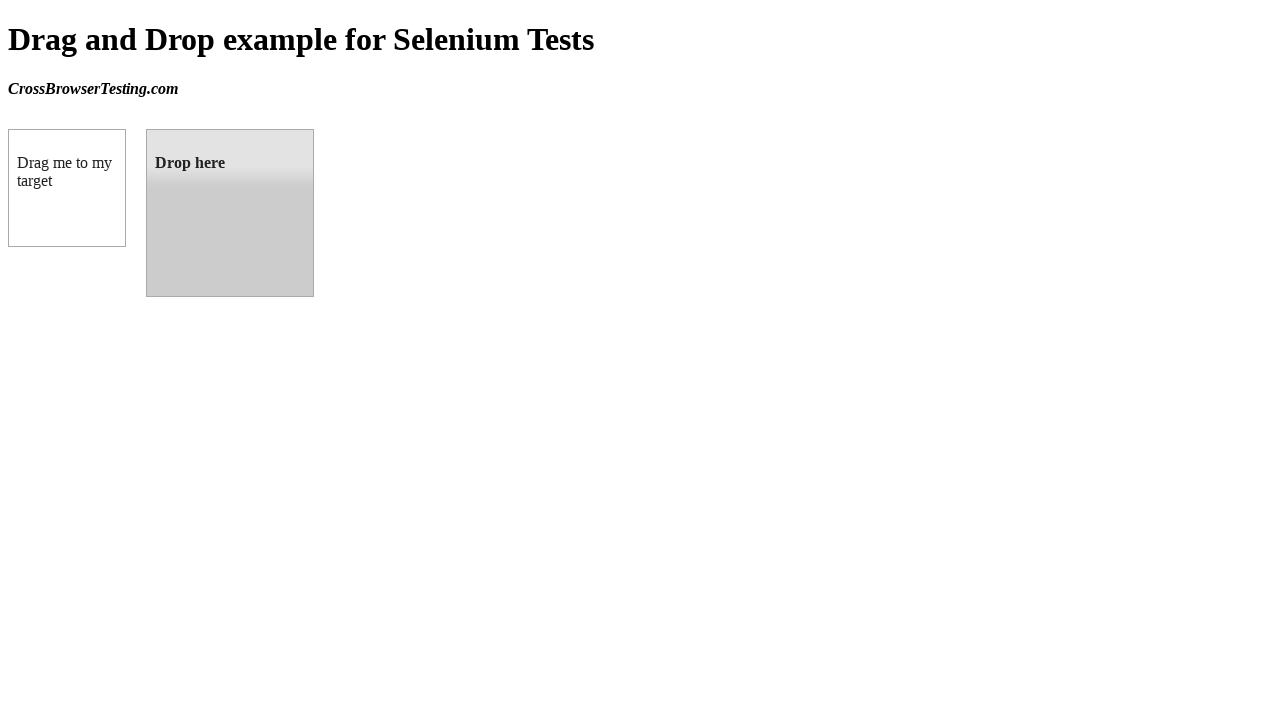

Dragged box A onto box B successfully at (230, 213)
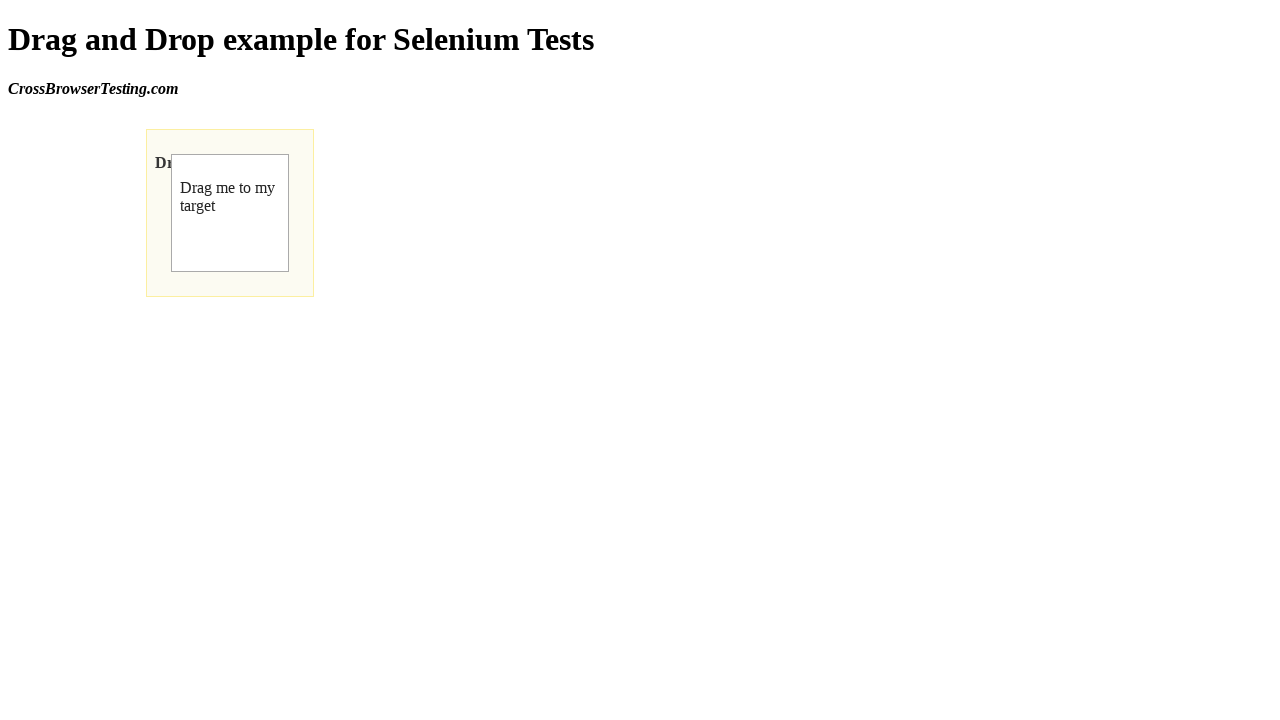

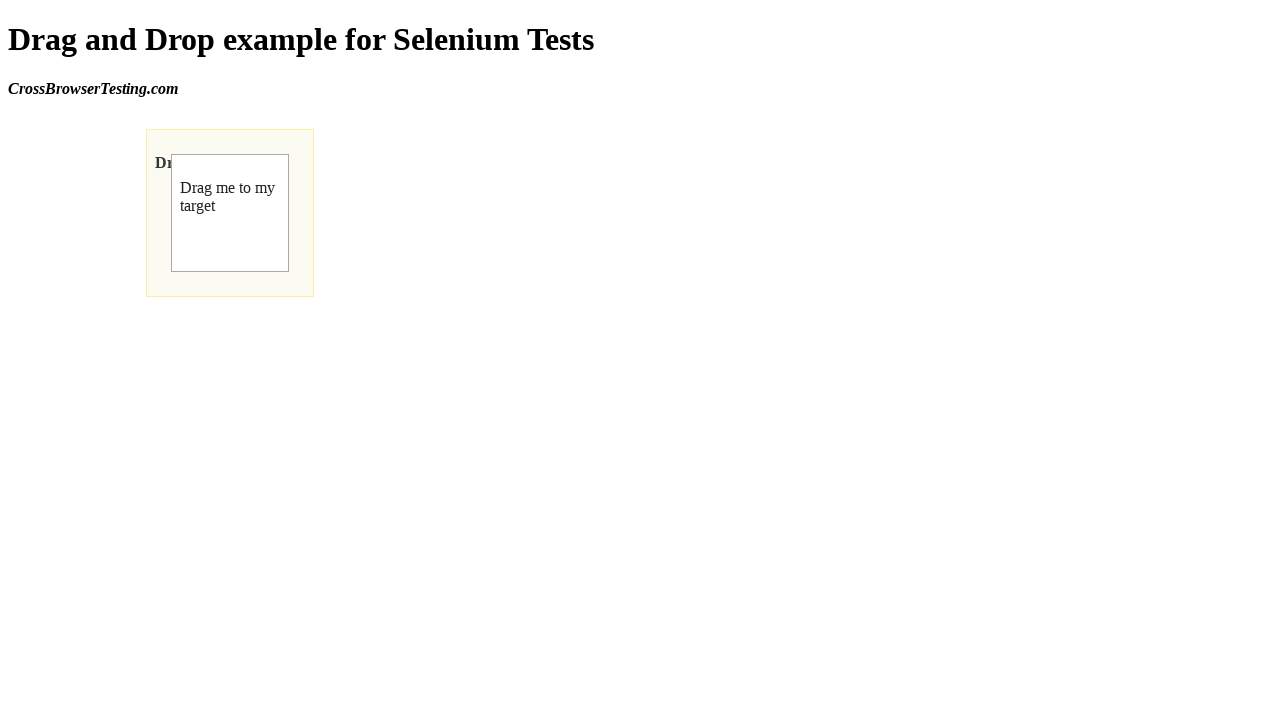